Clicks on the Primary button on the buttons demo page

Starting URL: https://formy-project.herokuapp.com/buttons

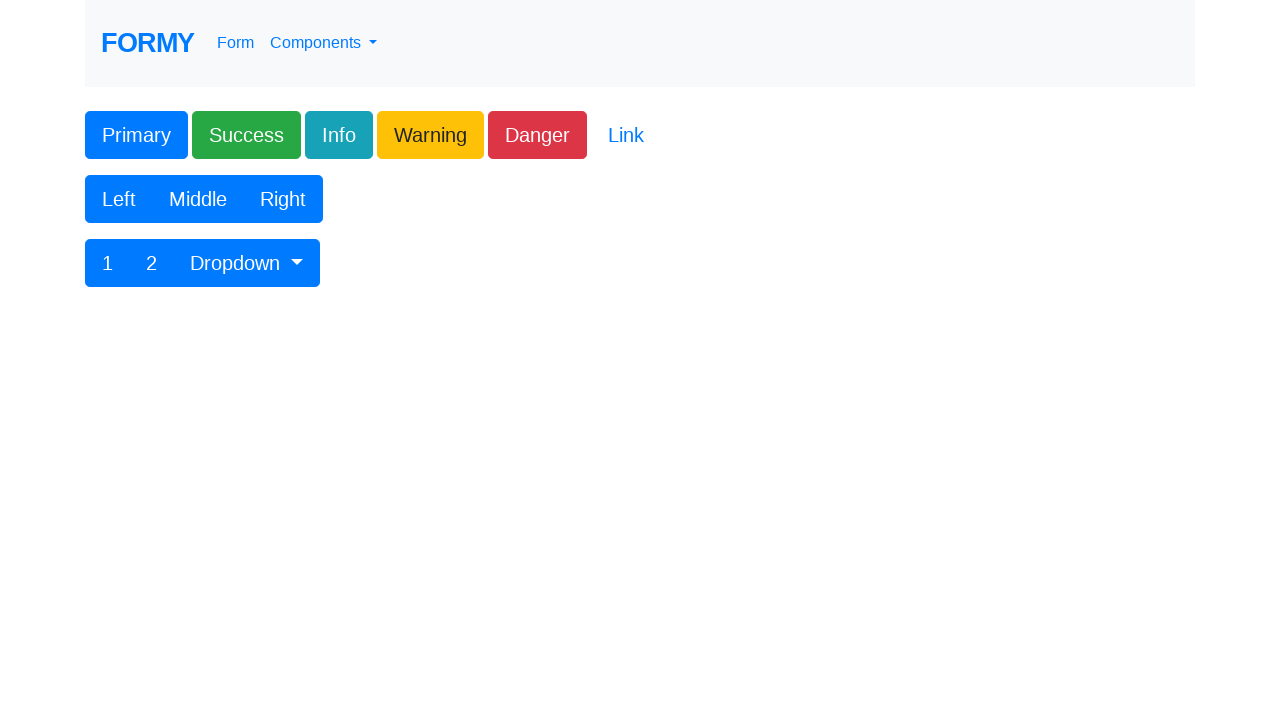

Clicked on the Primary button at (136, 135) on button:has-text('Primary')
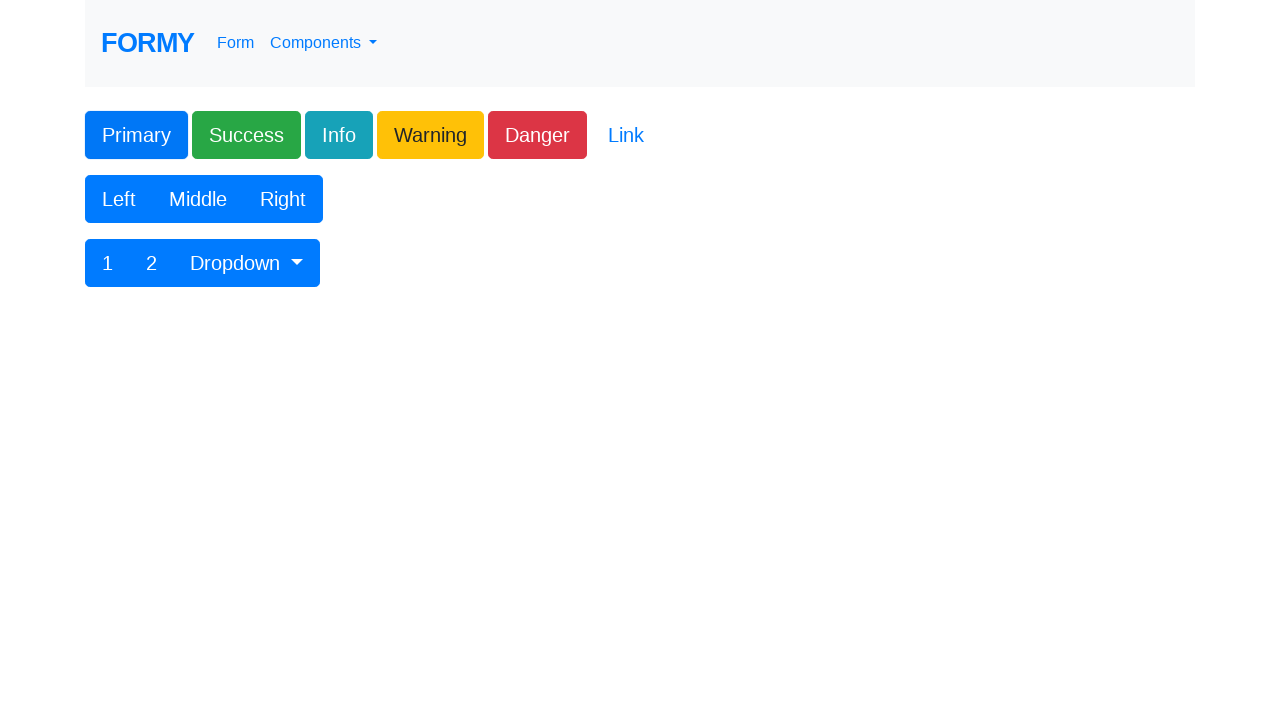

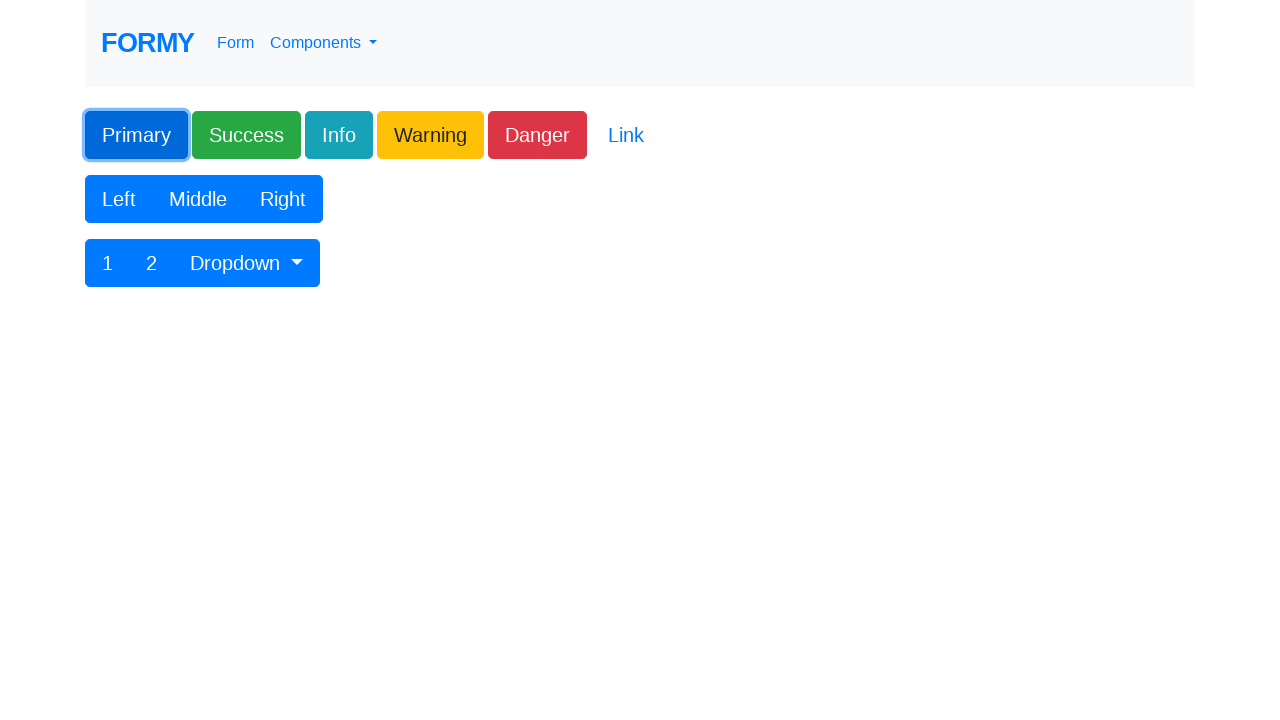